Tests opening a new browser window using Selenium 4's new_window feature, navigating to different pages in each window, and verifying that two windows are open.

Starting URL: https://the-internet.herokuapp.com

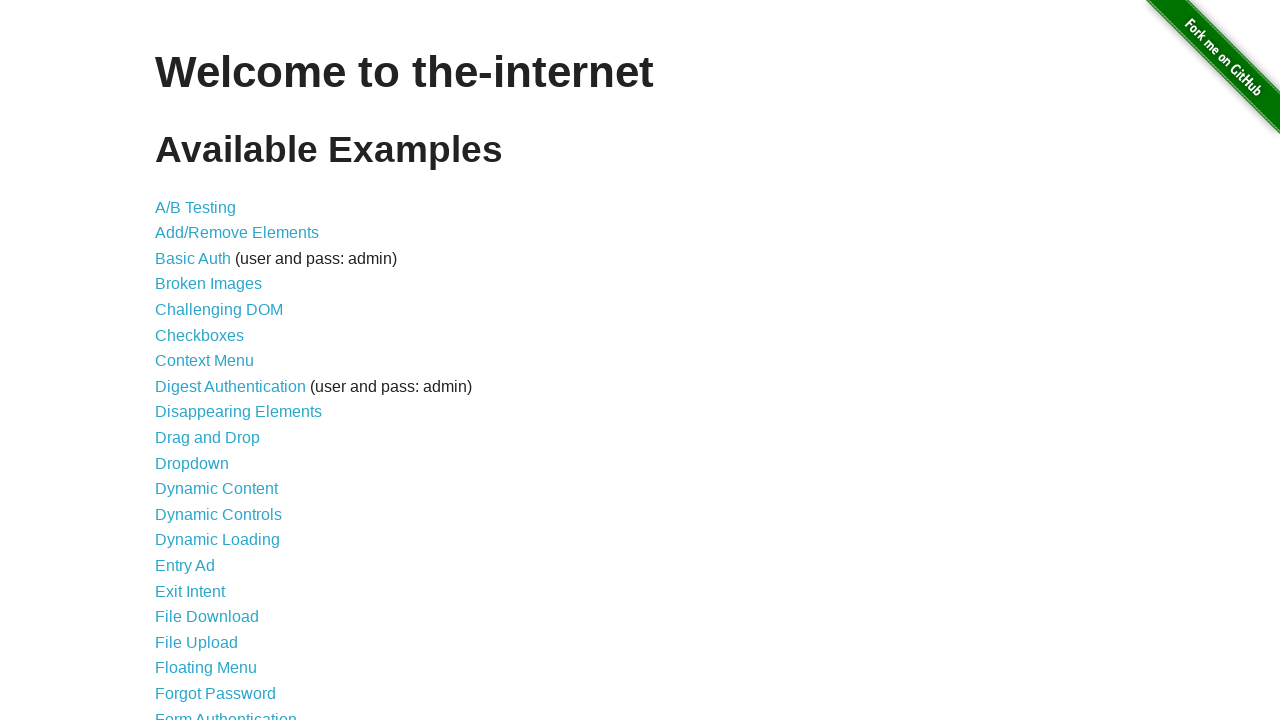

Opened a new browser window/page in the context
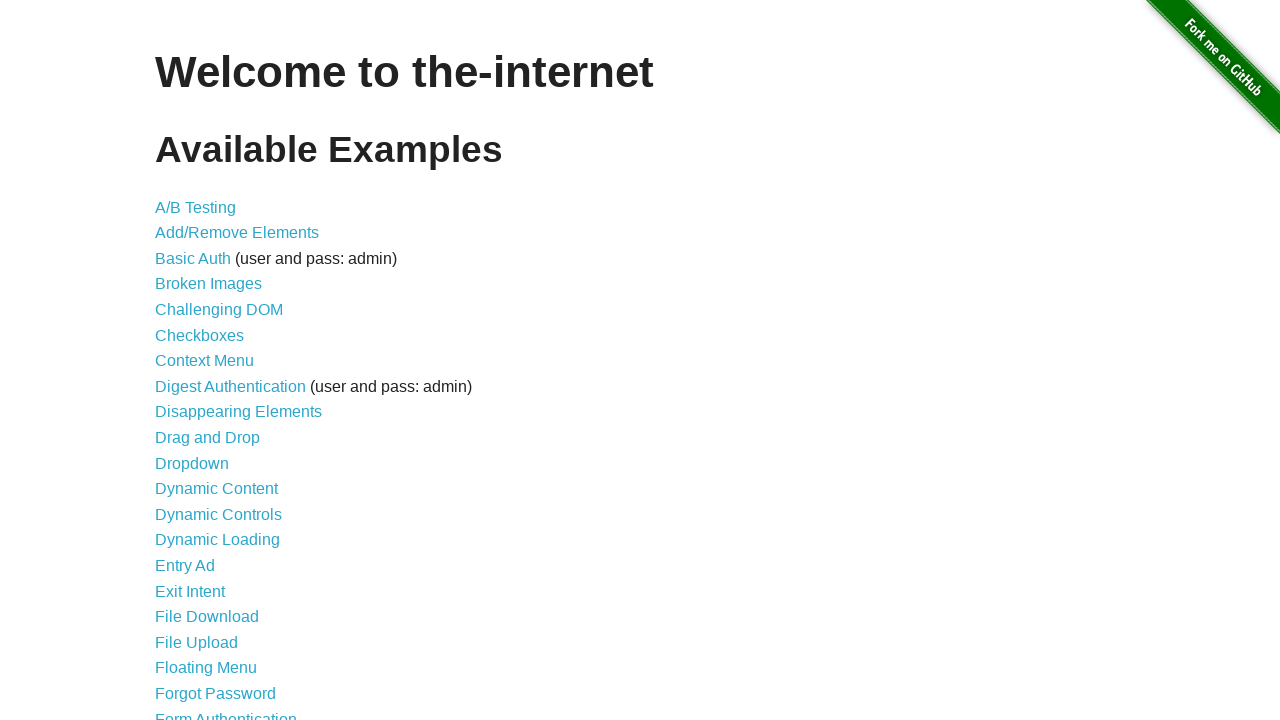

Navigated to the typos page in the new window
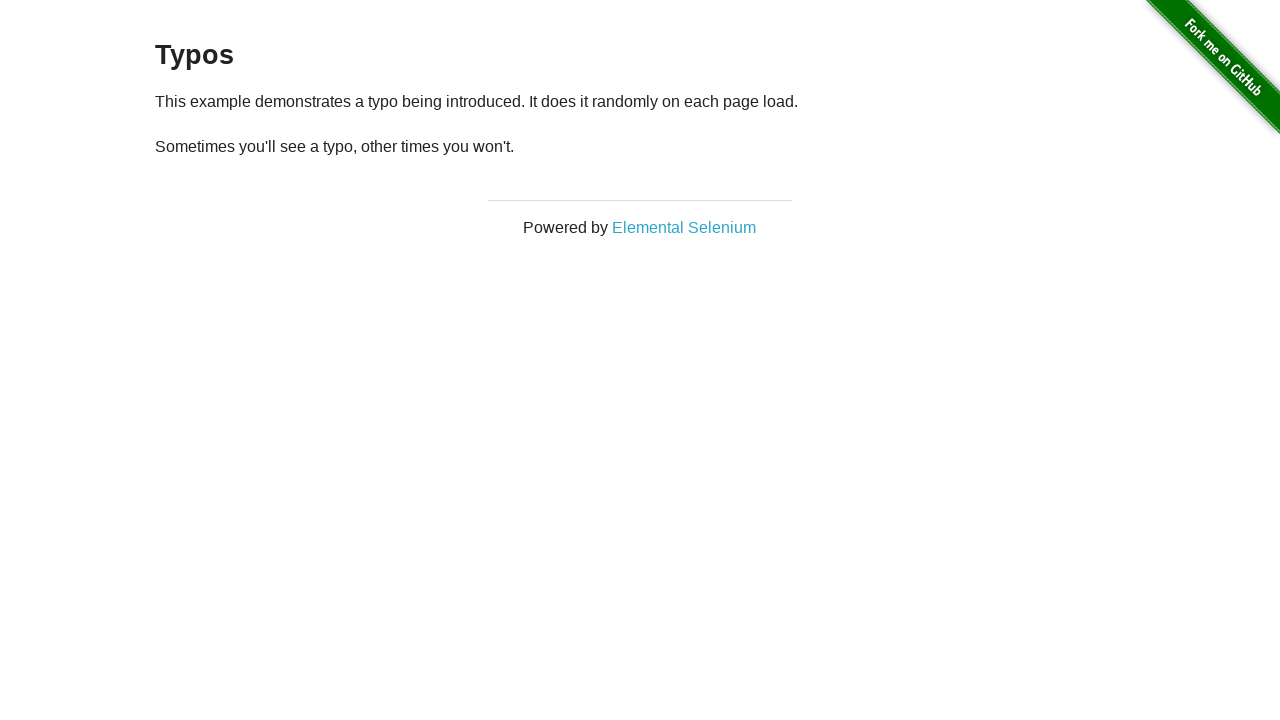

Verified that 2 windows are open
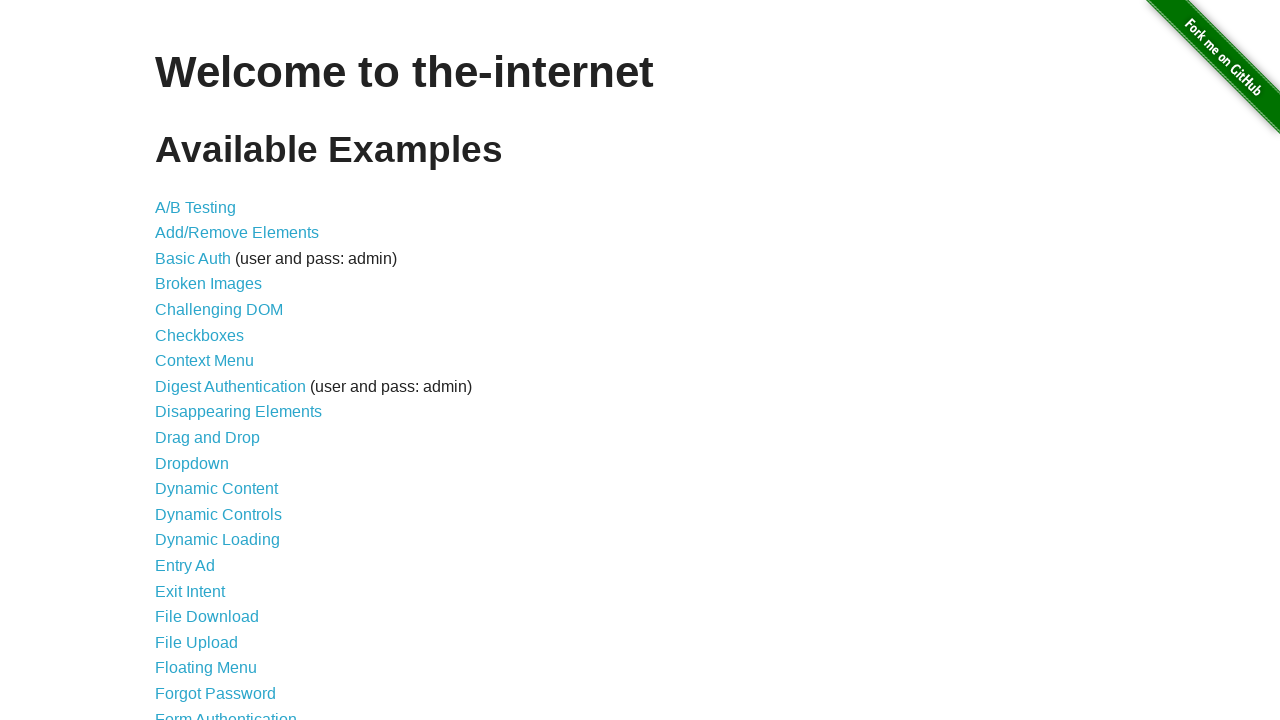

Waited for body content to load in the new window
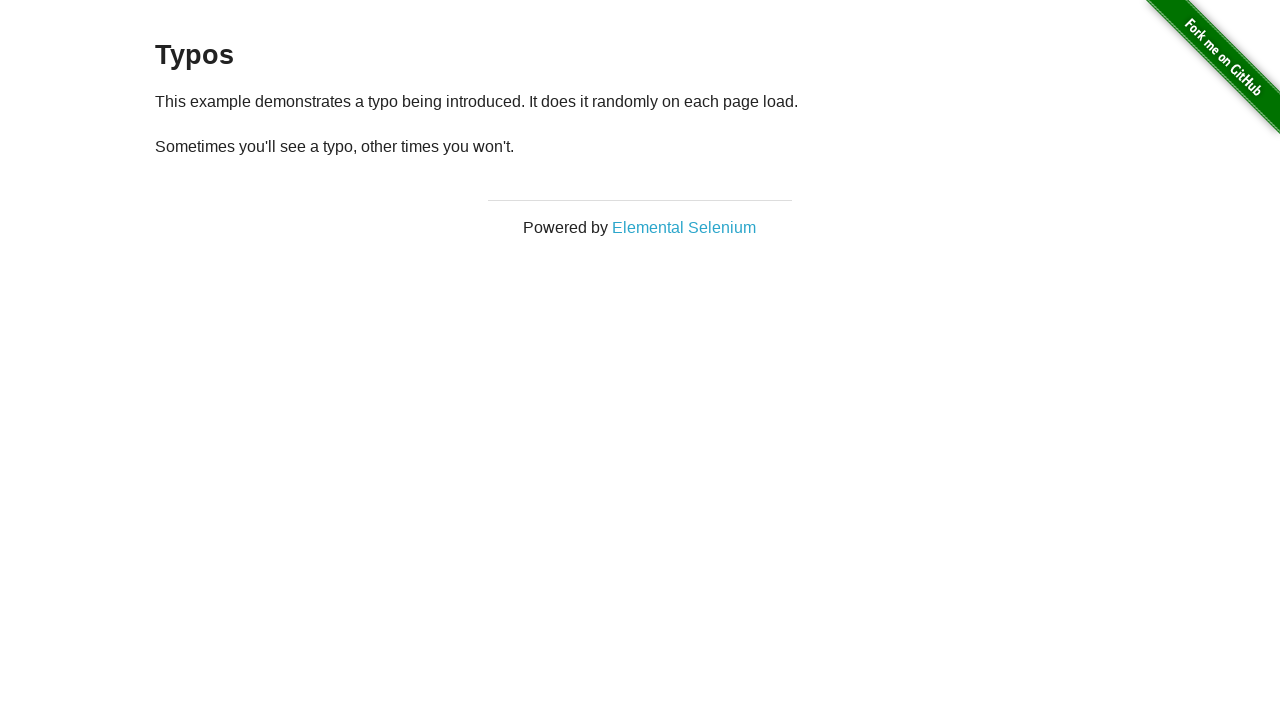

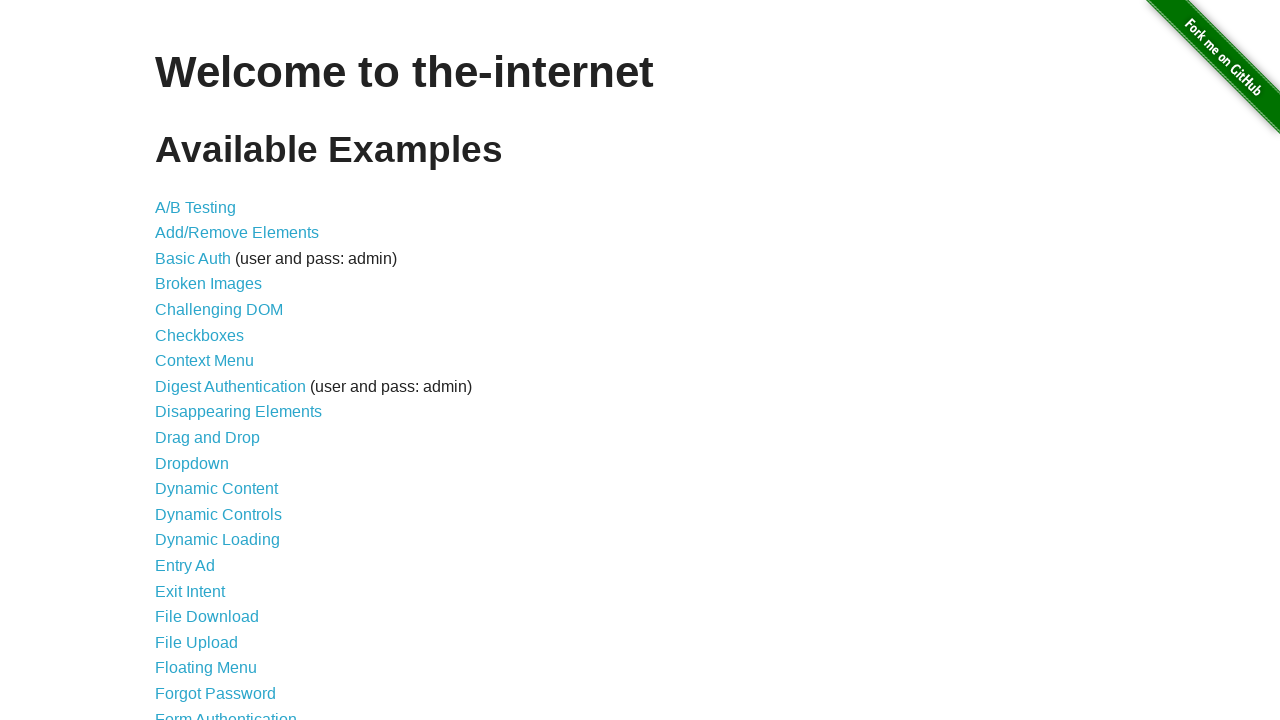